Tests iframe switching and alert handling on W3Schools tryit editor by clicking a button inside an iframe and accepting the resulting alert

Starting URL: https://www.w3schools.com/jsref/tryit.asp?filename=tryjsref_alert

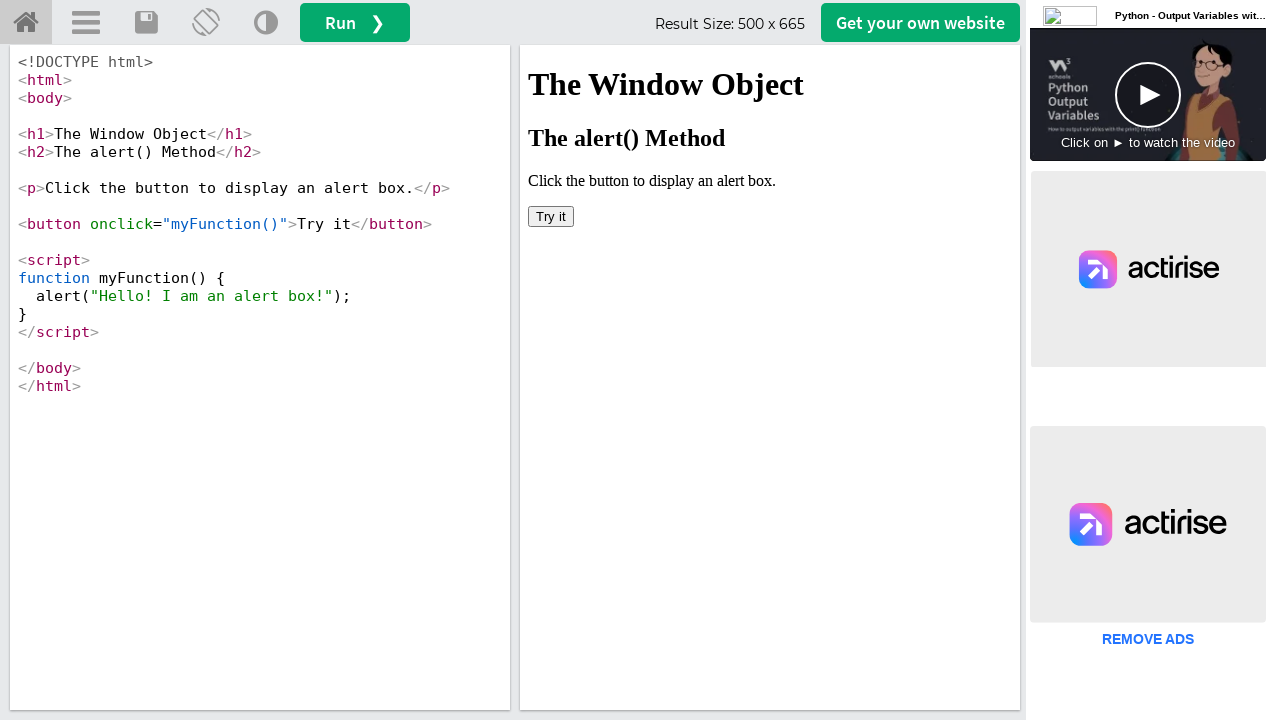

Located iframe with ID 'iframeResult'
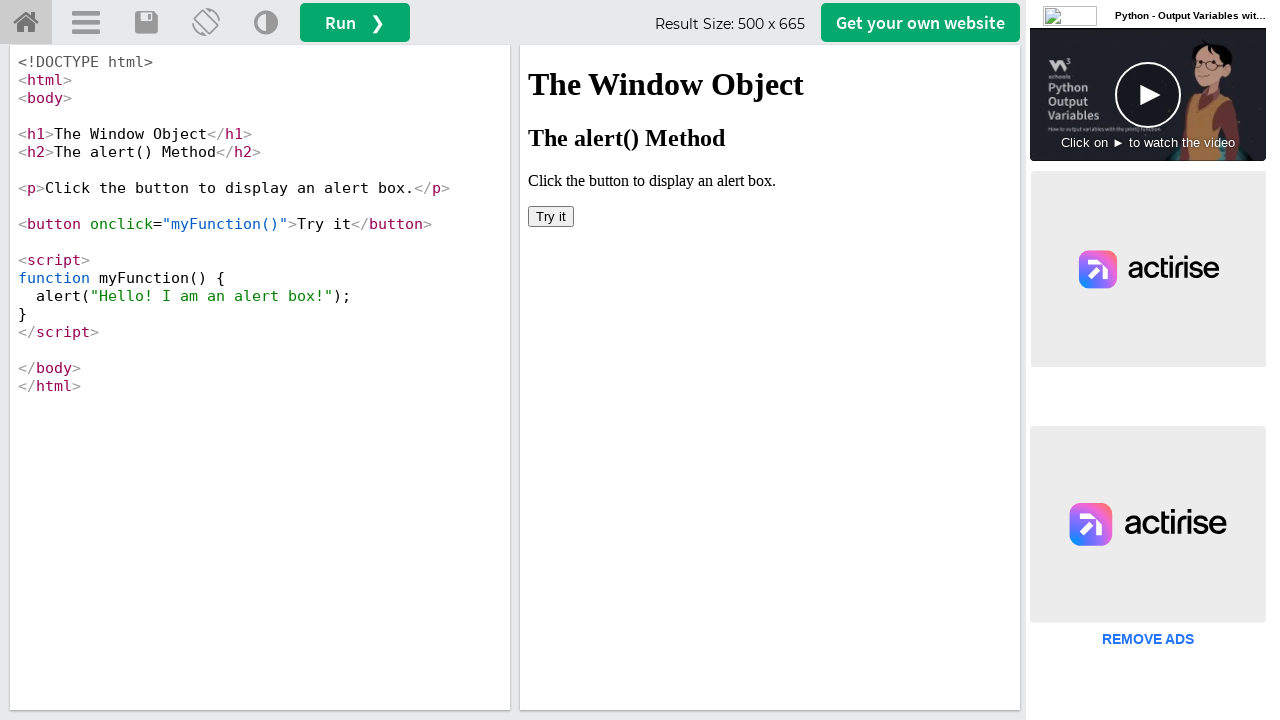

Clicked button inside iframe to trigger alert at (551, 216) on #iframeResult >> internal:control=enter-frame >> button
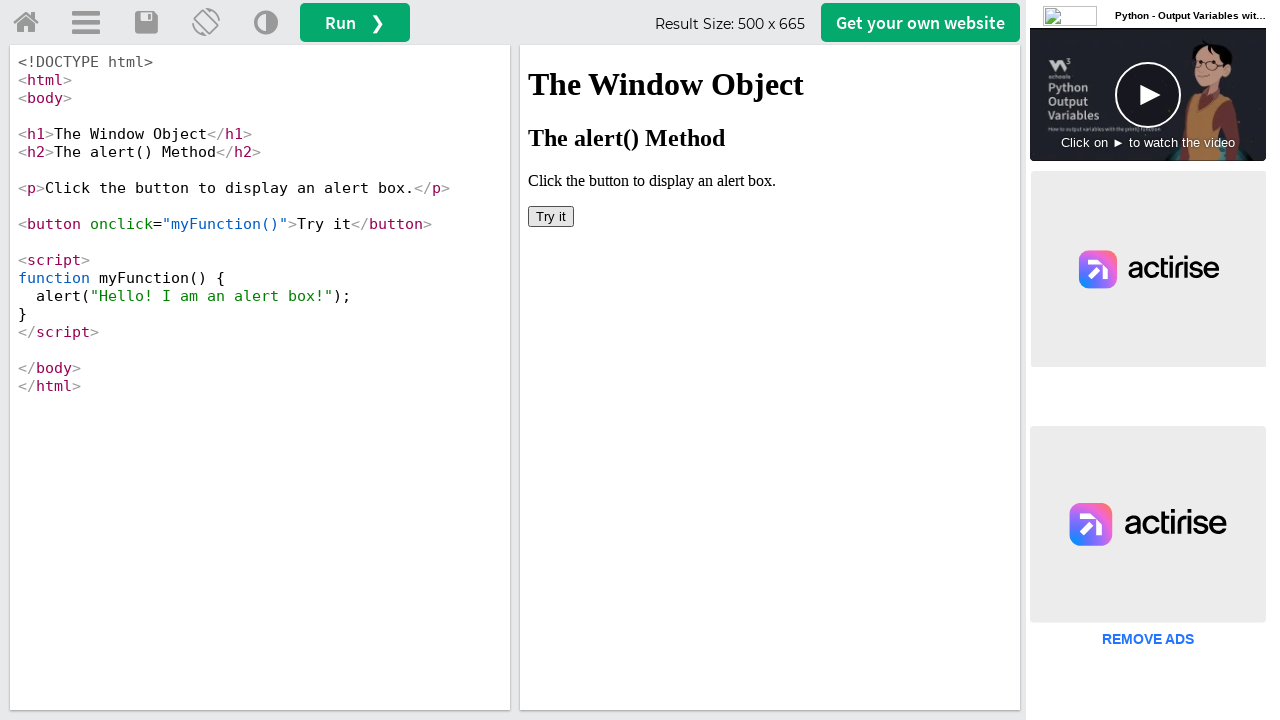

Set up dialog handler to accept alerts
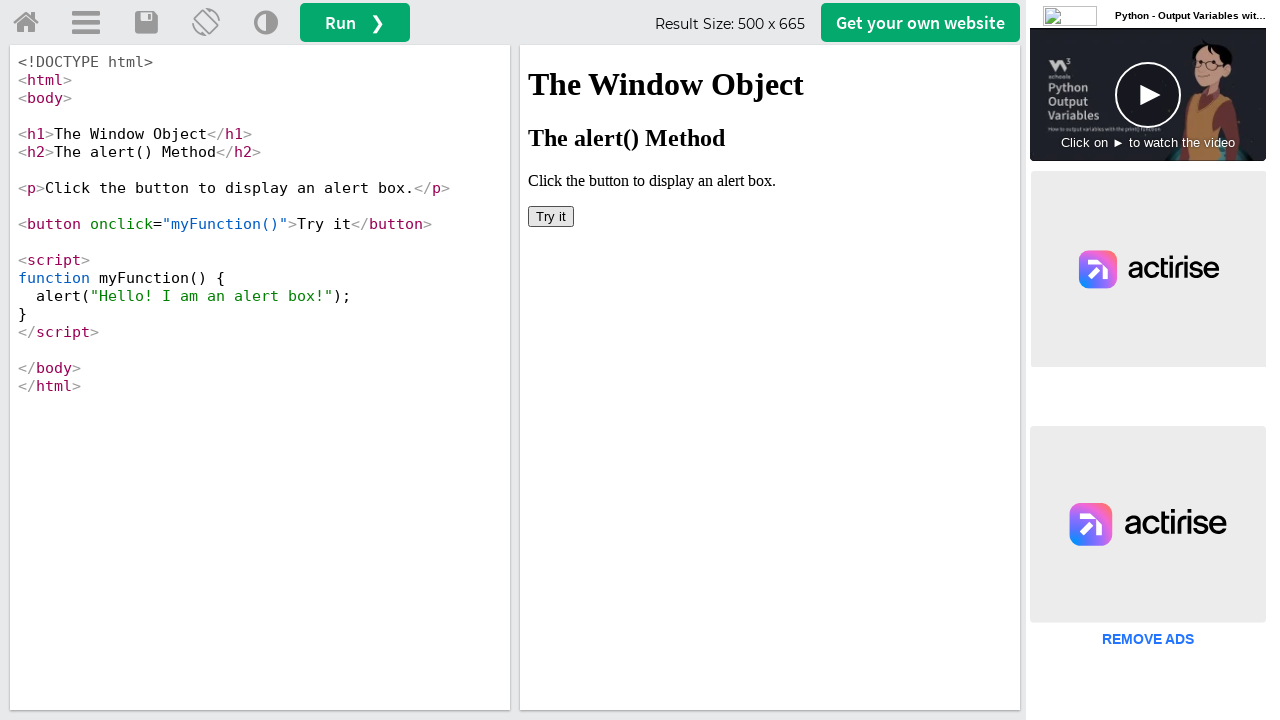

Retrieved page title: W3Schools Tryit Editor
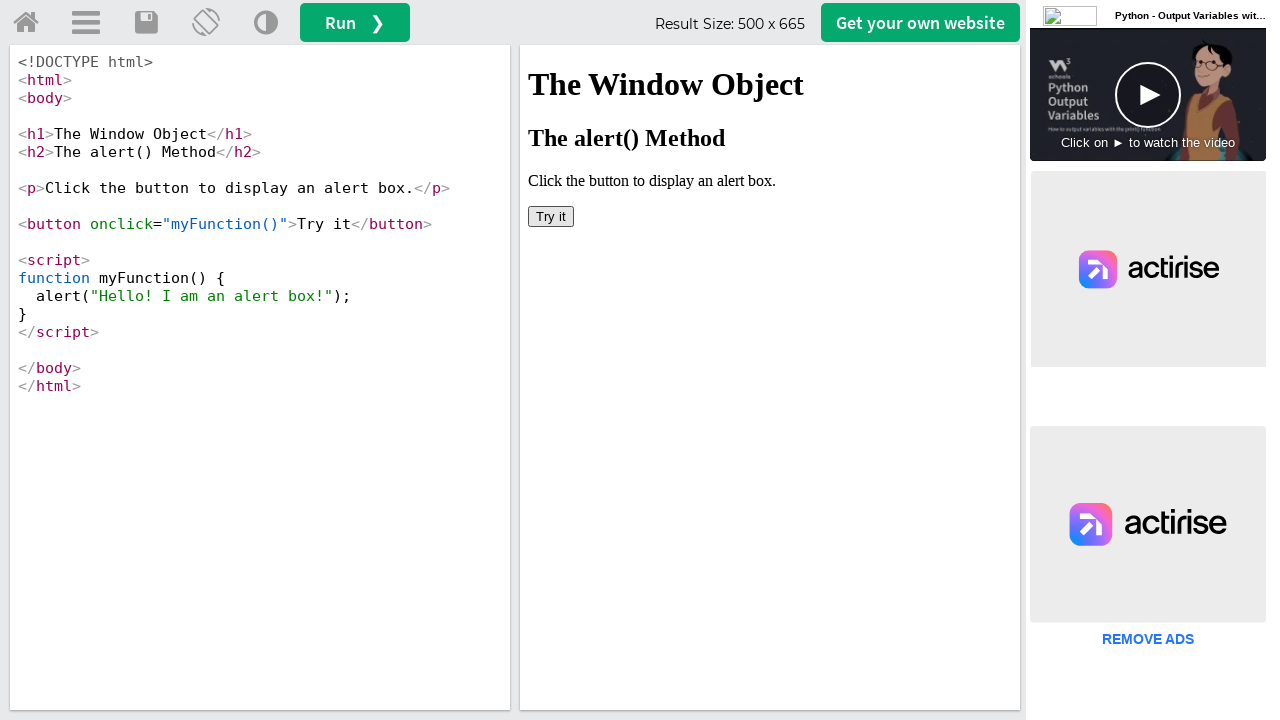

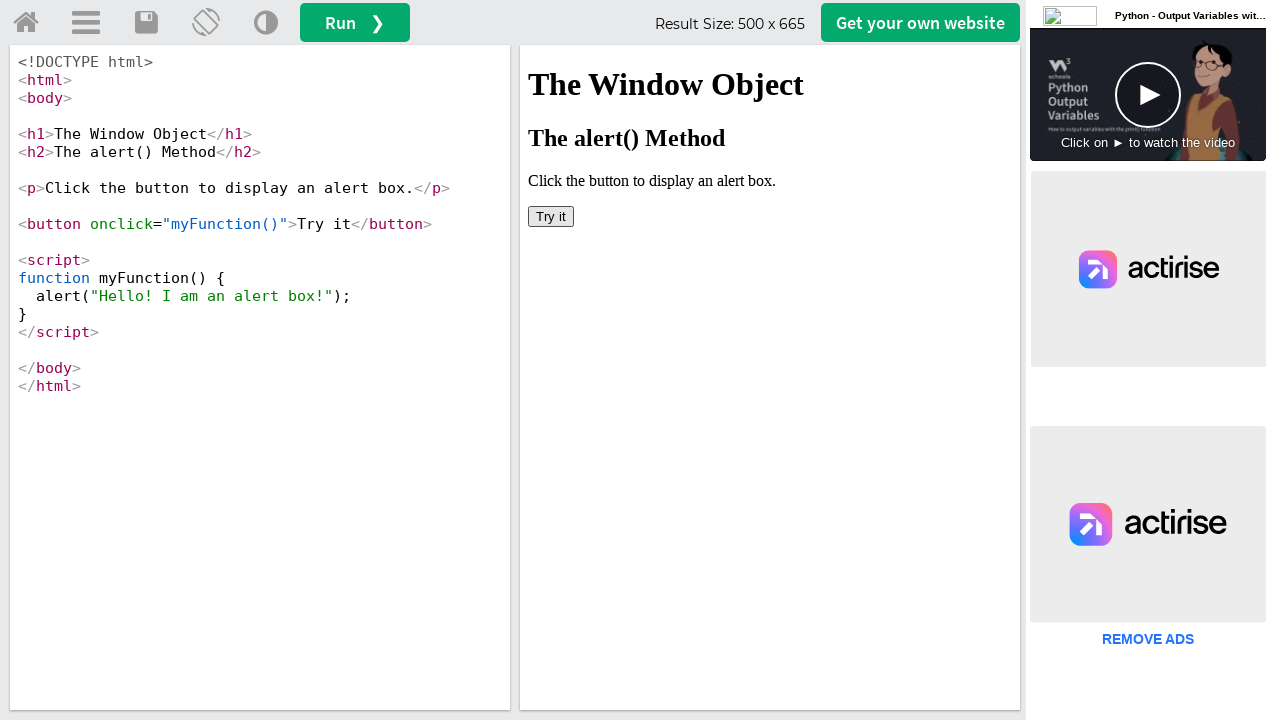